Tests the forgot password flow by clicking the forgot password link, entering an email address, and submitting the password reset request form.

Starting URL: https://cotcampus.codeoftalent.com/login

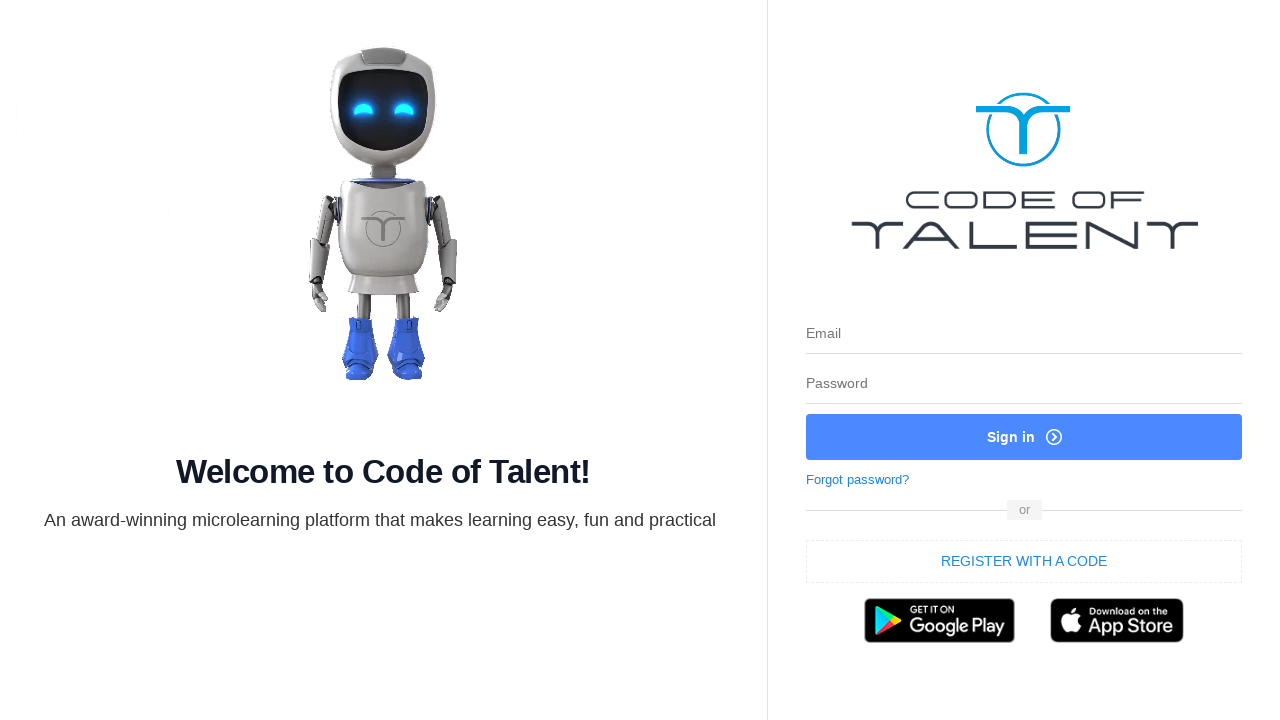

Navigated to login page
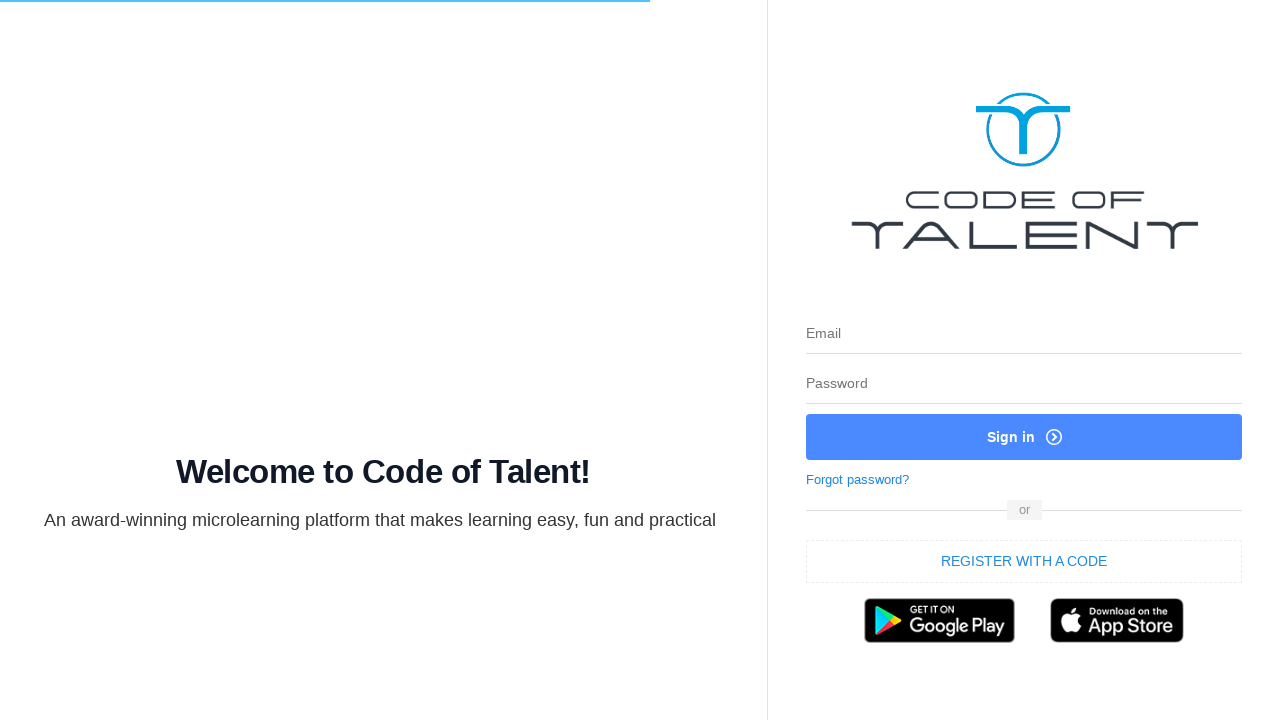

Clicked 'Forgot password?' link at (858, 479) on text=Forgot password?
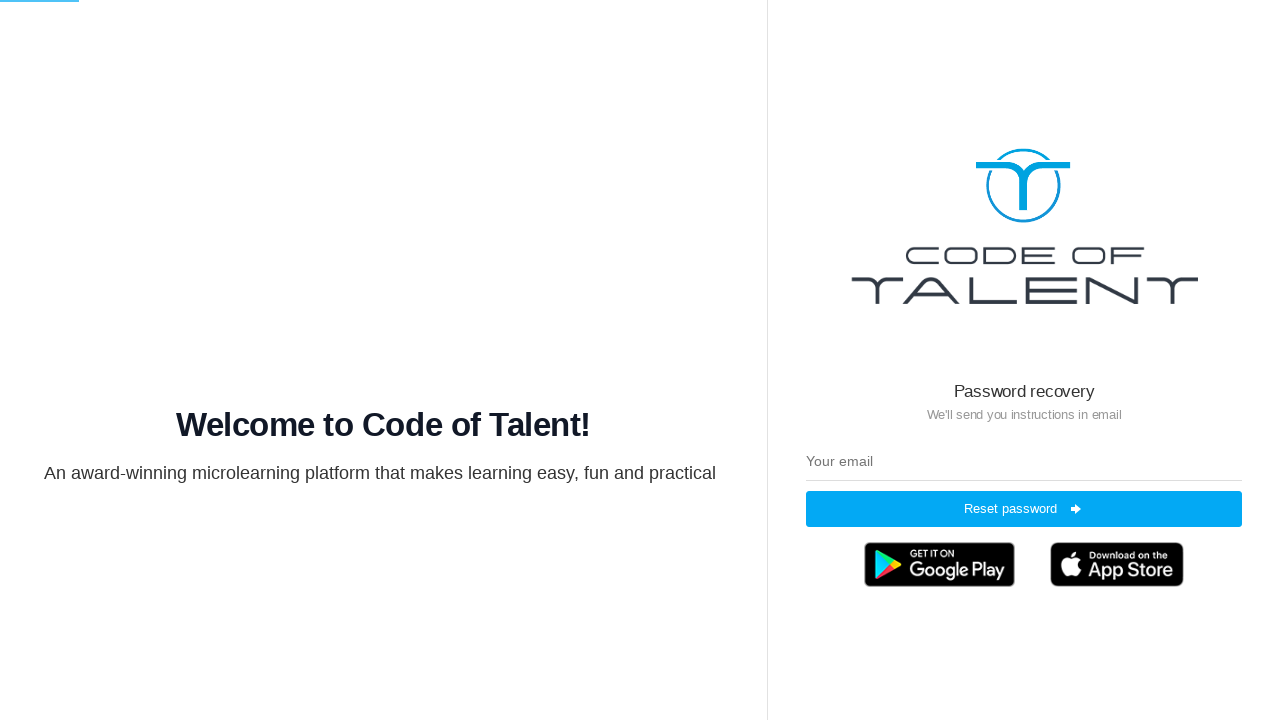

Password reset request page loaded
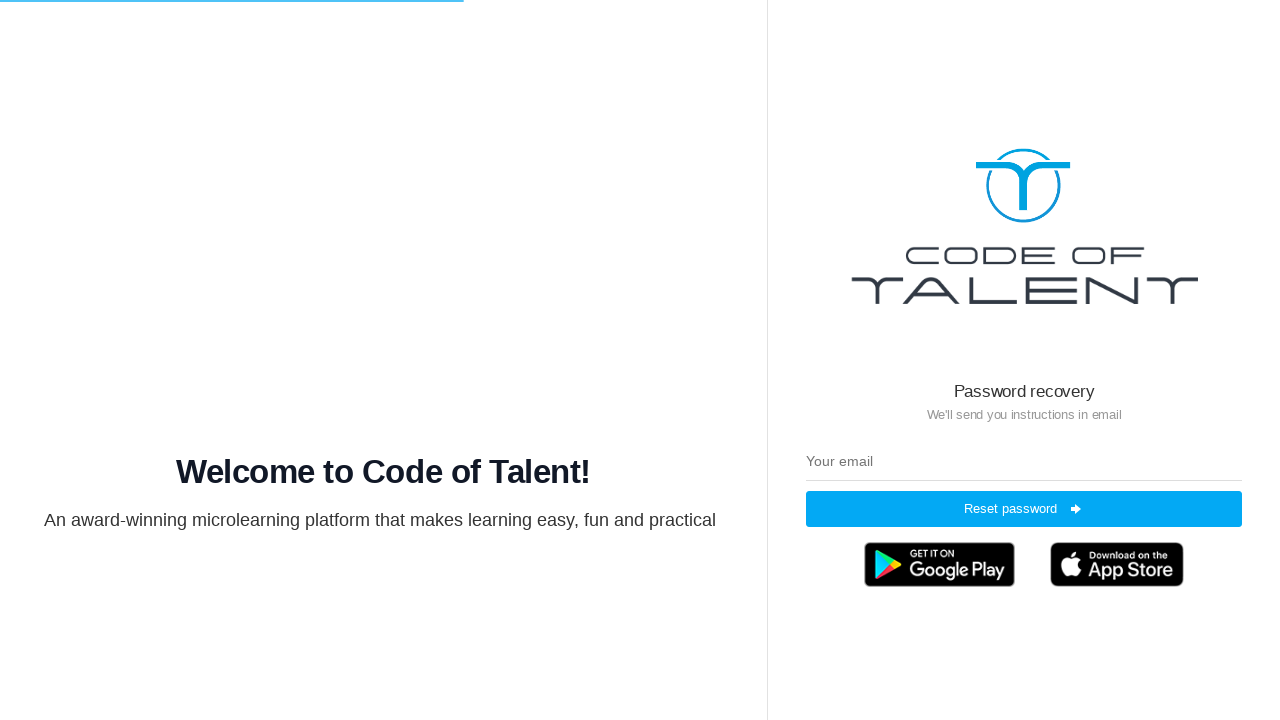

Entered email address 'resetuser_test@example.com' in username field on #username
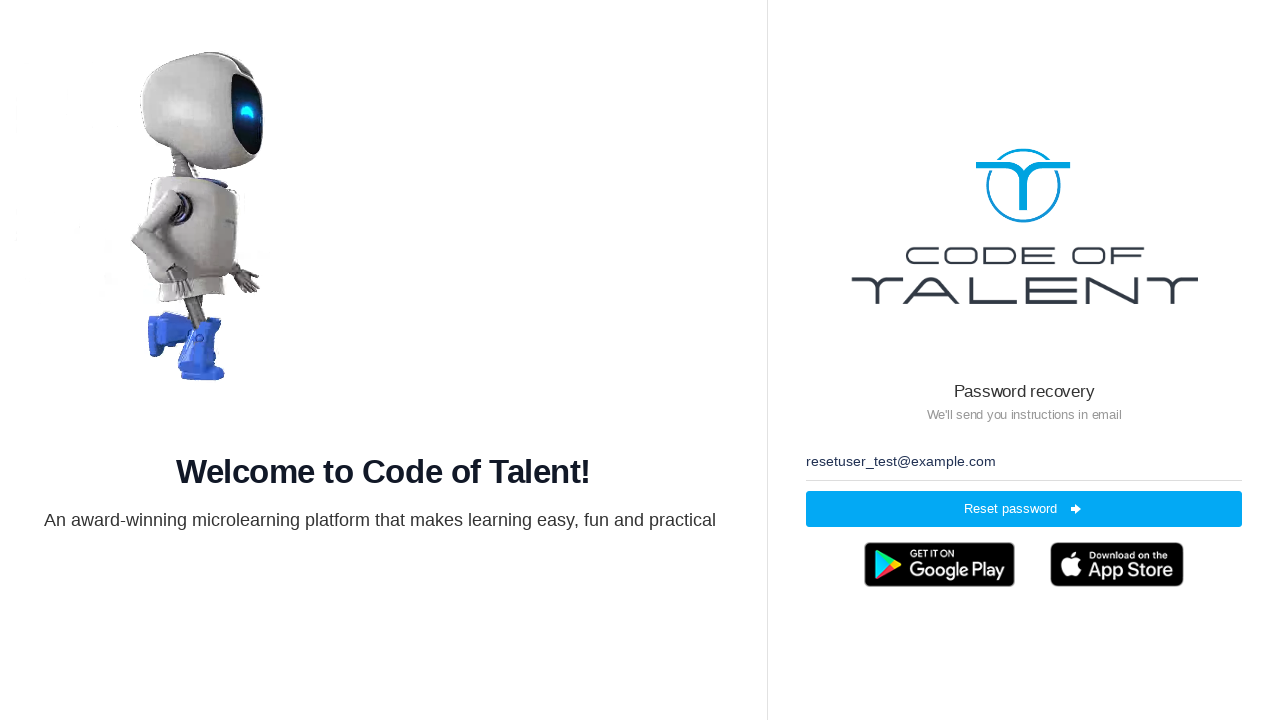

Clicked 'Reset password' button to submit password reset request at (1024, 509) on button:has-text('Reset password')
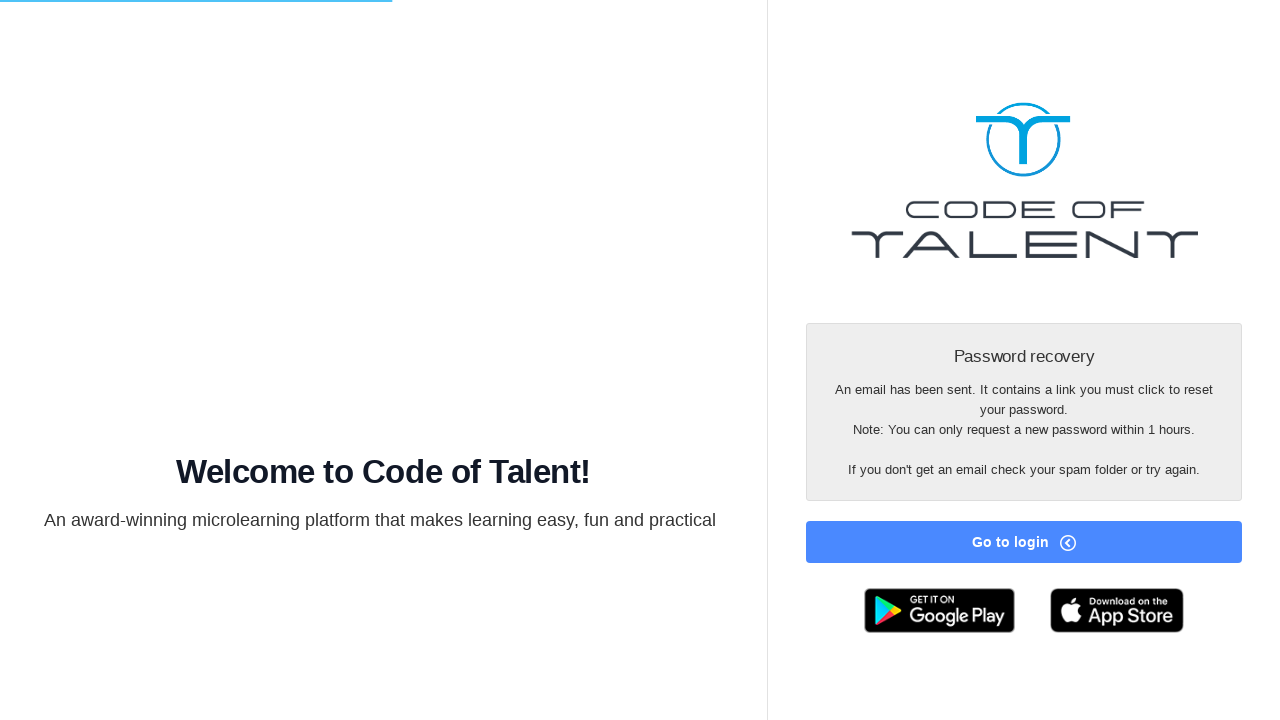

Password reset confirmation page loaded, check-email page displayed
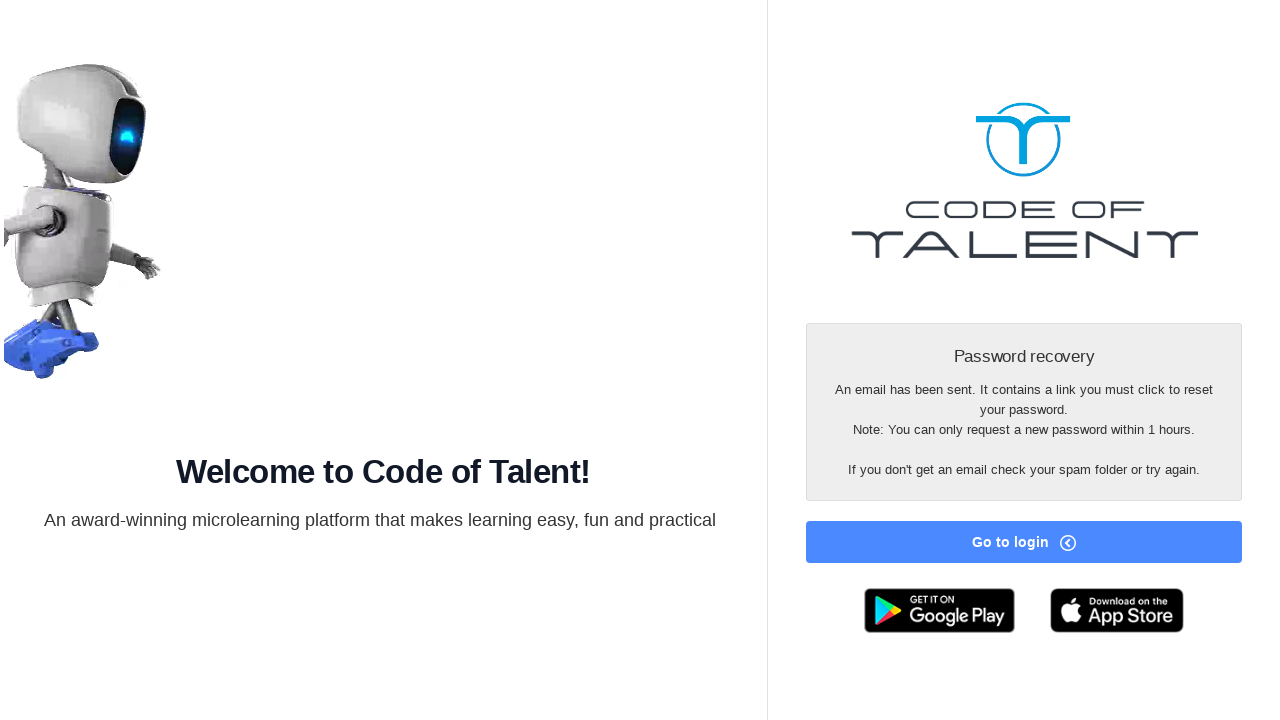

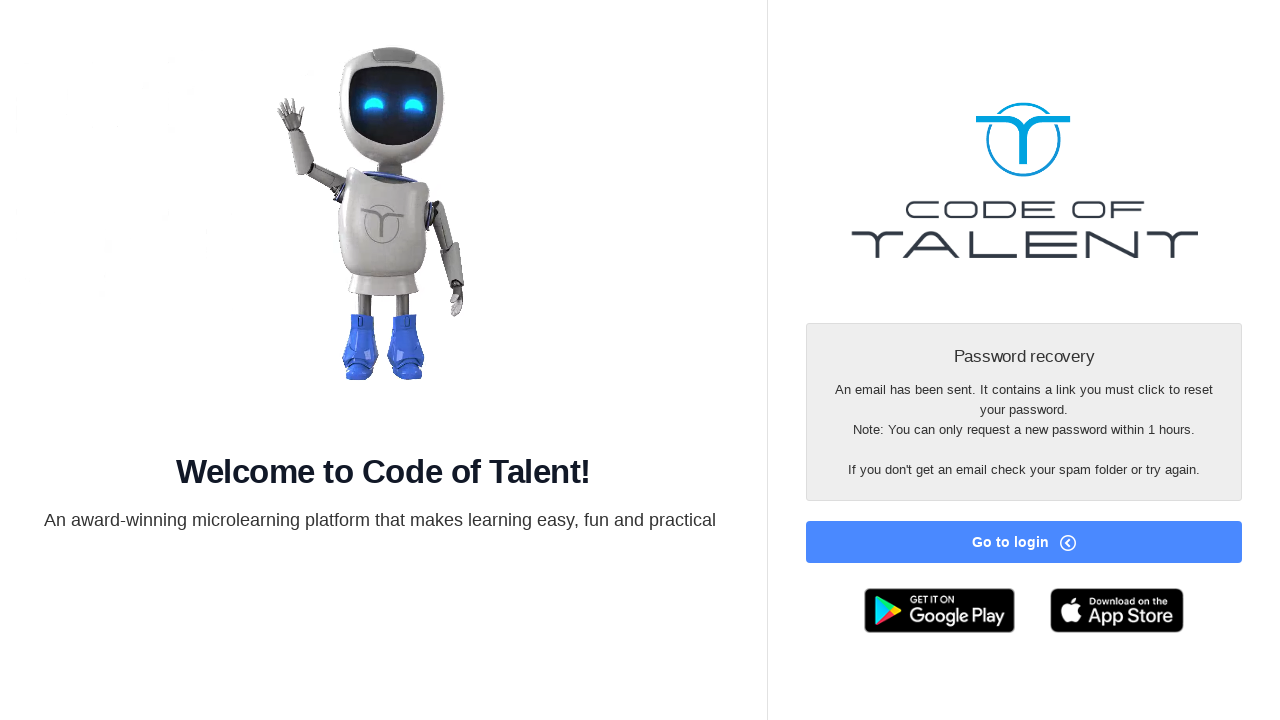